Tests confirm dialog by entering a name, clicking confirm button, and accepting the confirmation

Starting URL: https://codenboxautomationlab.com/practice/

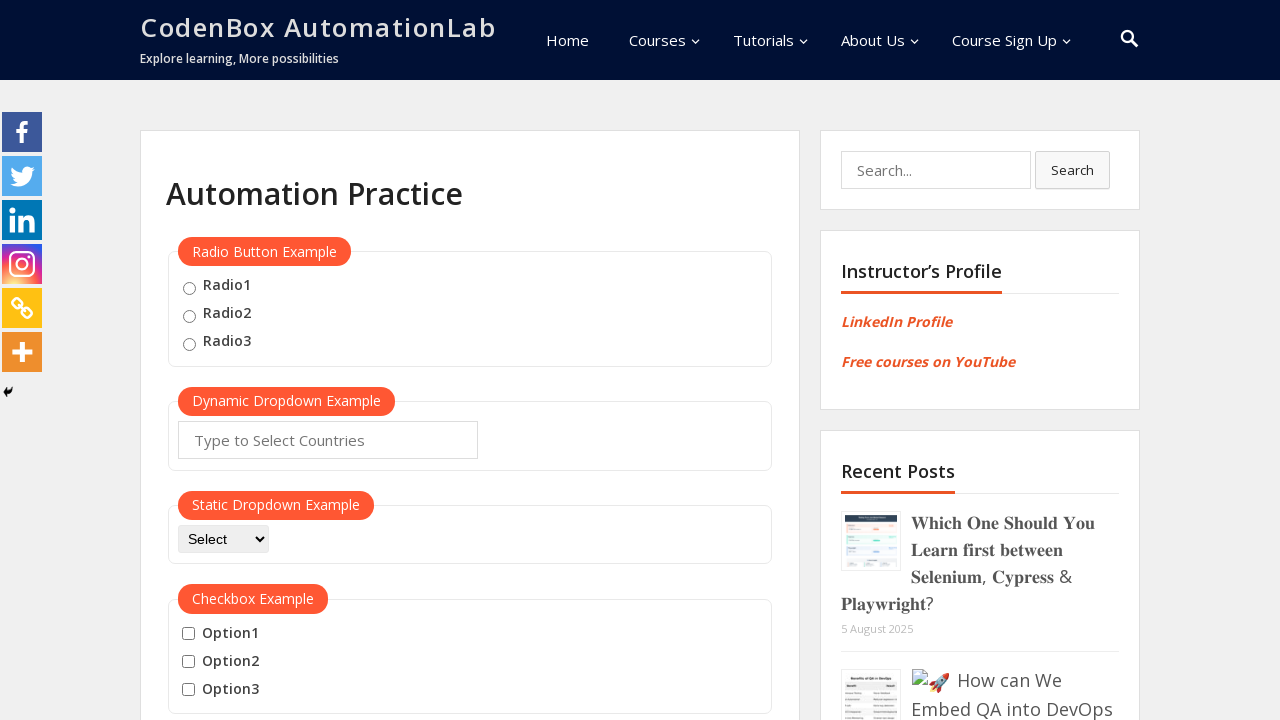

Filled name field with 'TestUser456' on #name
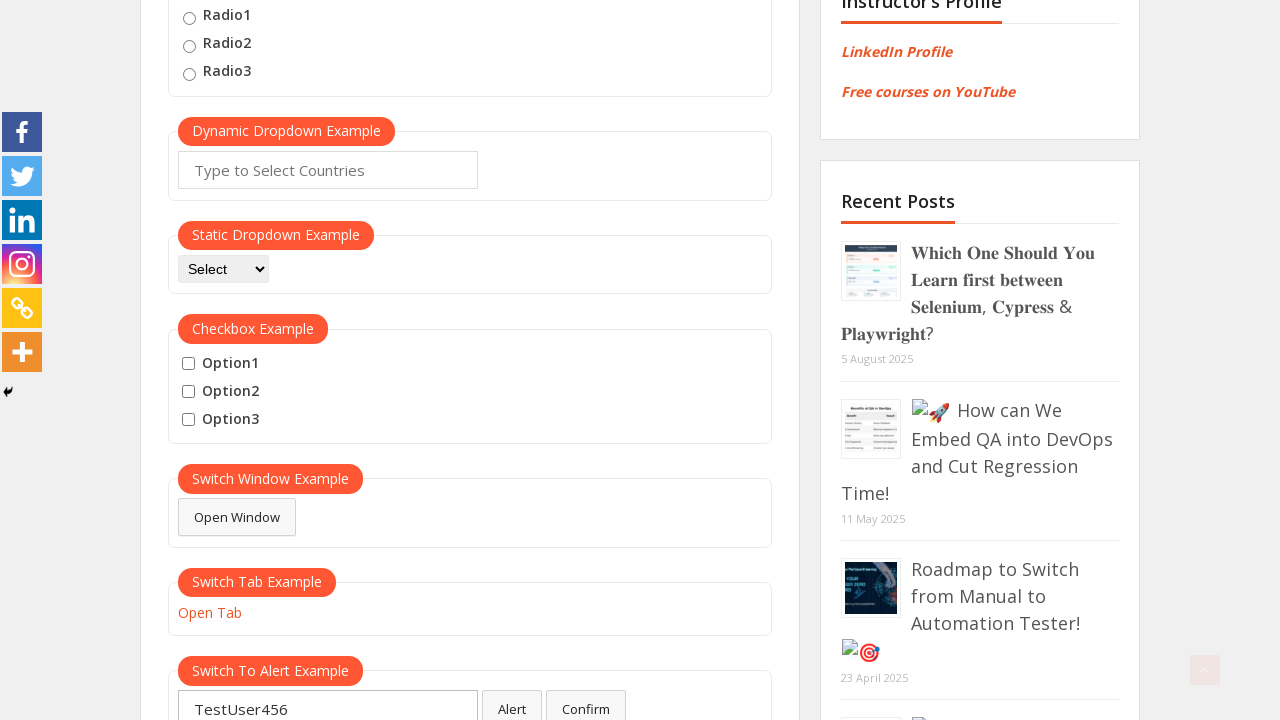

Set up dialog handler to accept confirmation
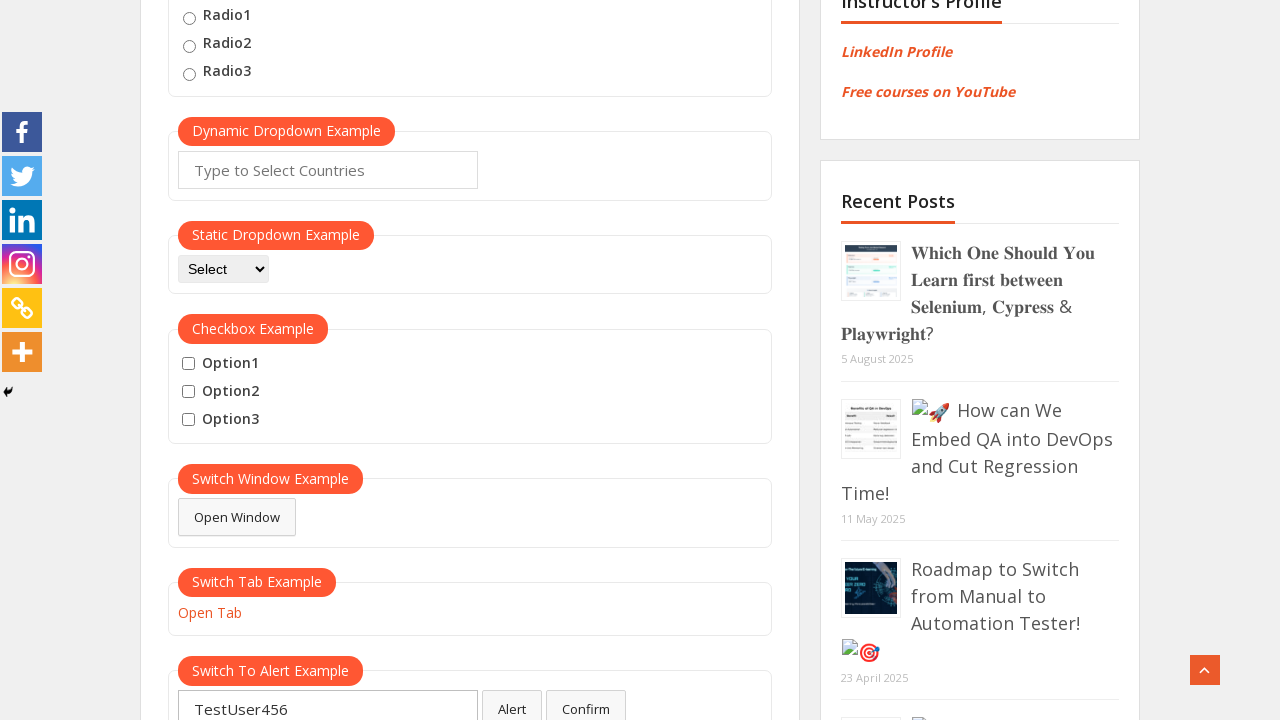

Clicked confirm button to trigger alert dialog at (586, 701) on #confirmbtn
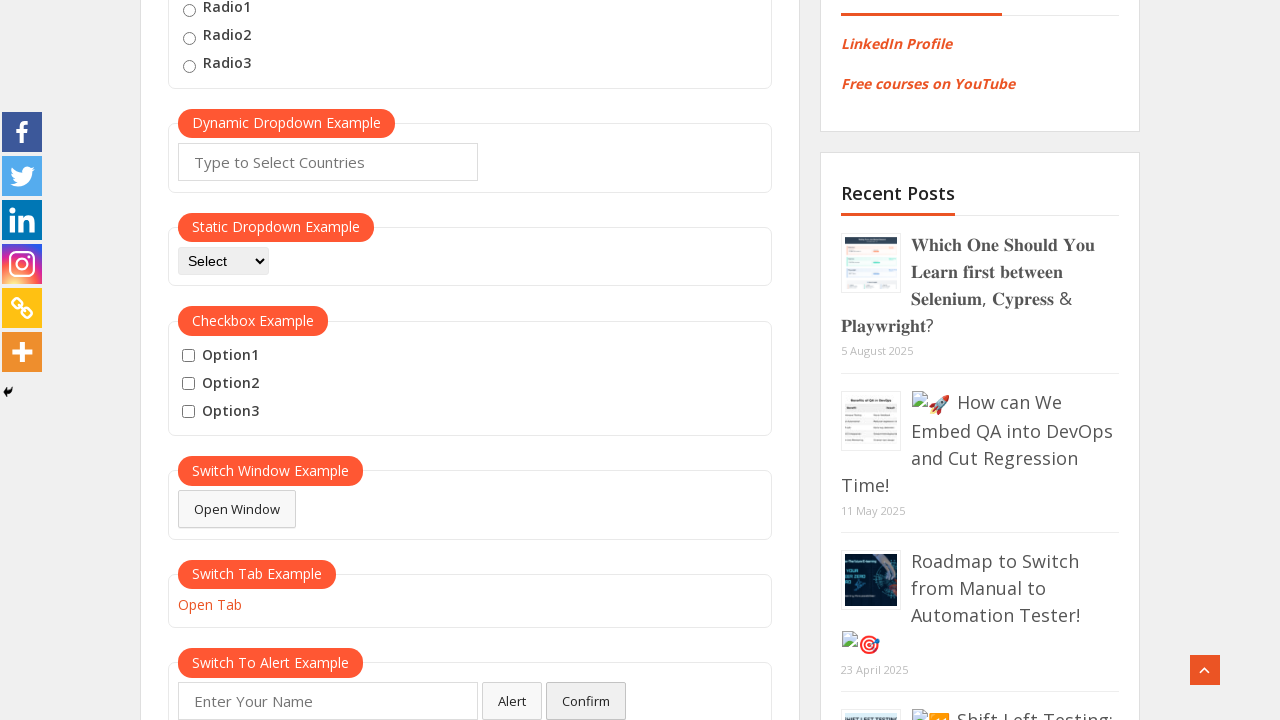

Waited for dialog to be processed
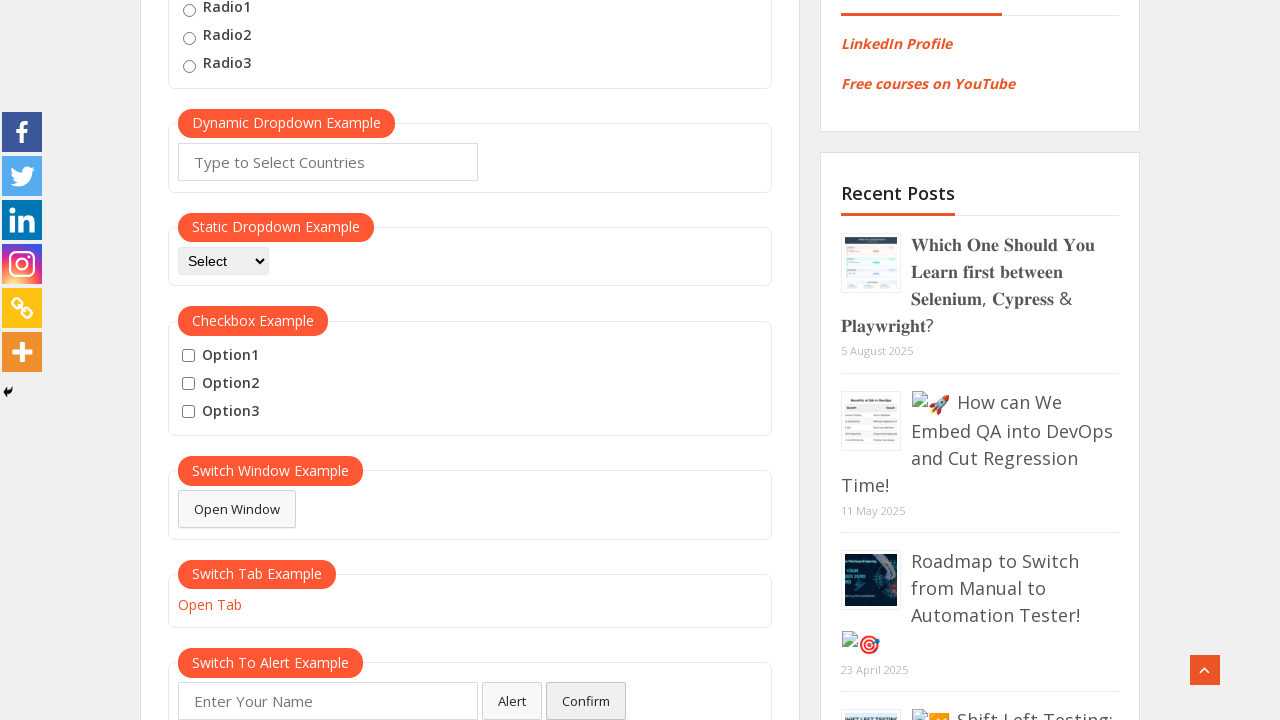

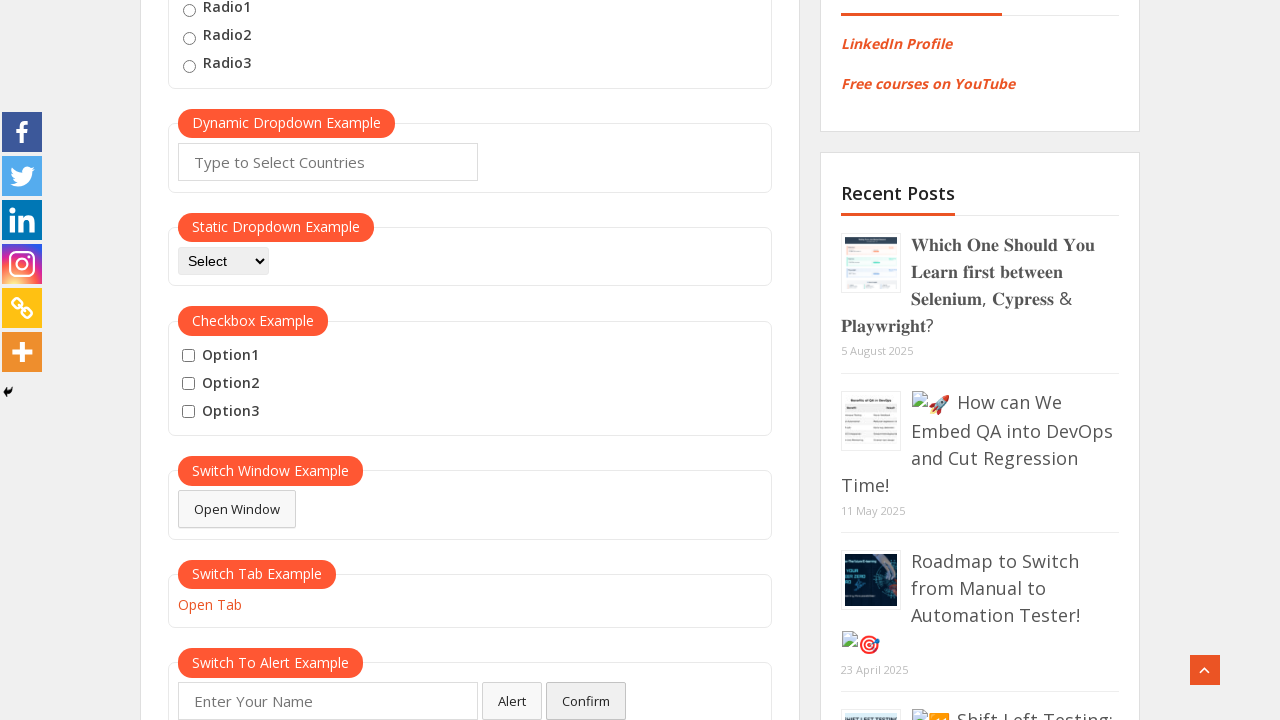